Tests marathon race list filtering by selecting year 2019 and race type from dropdown menus

Starting URL: https://www.marathonsworld.com/artapp/racelist.php?p=1

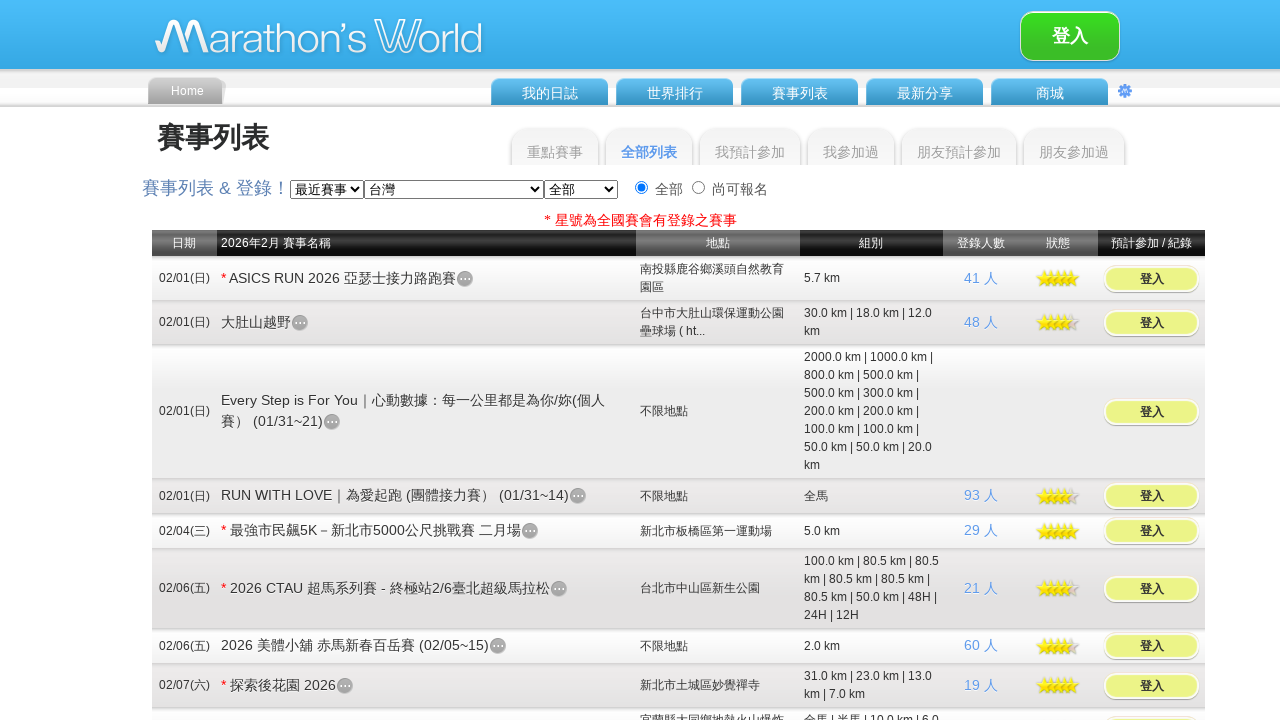

Page fully loaded (networkidle)
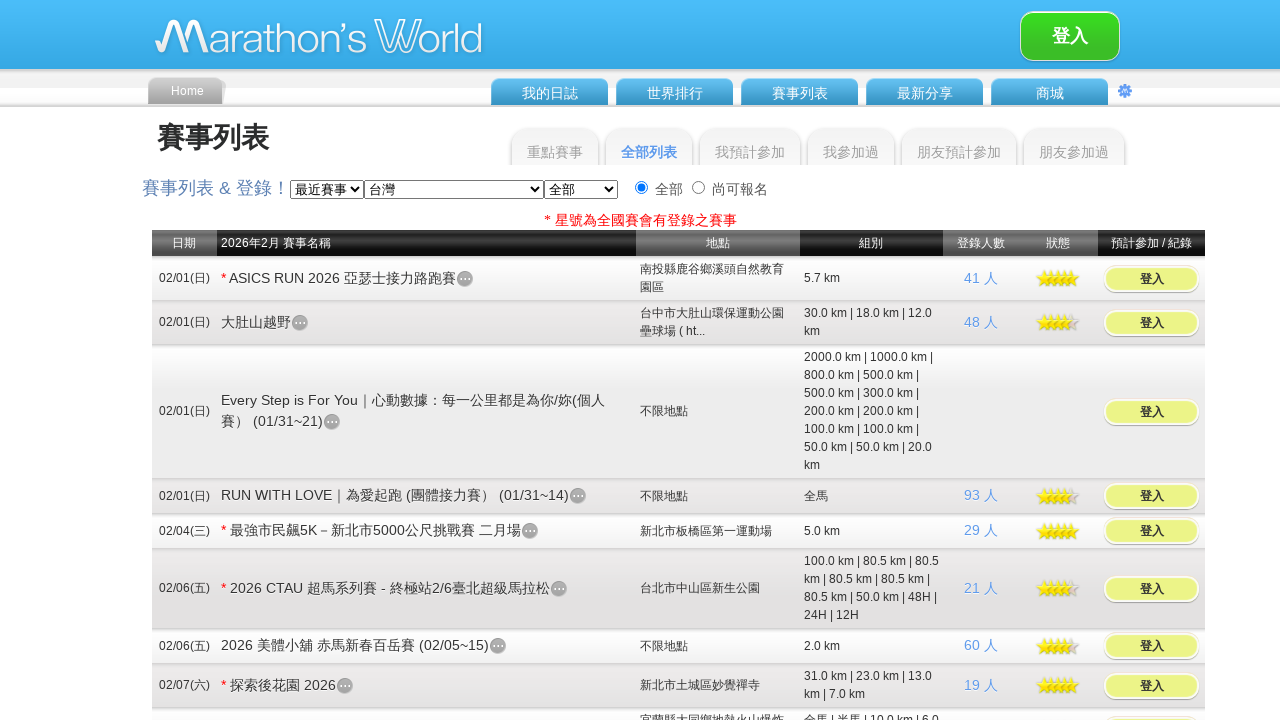

Selected year 2019 from year dropdown on #year
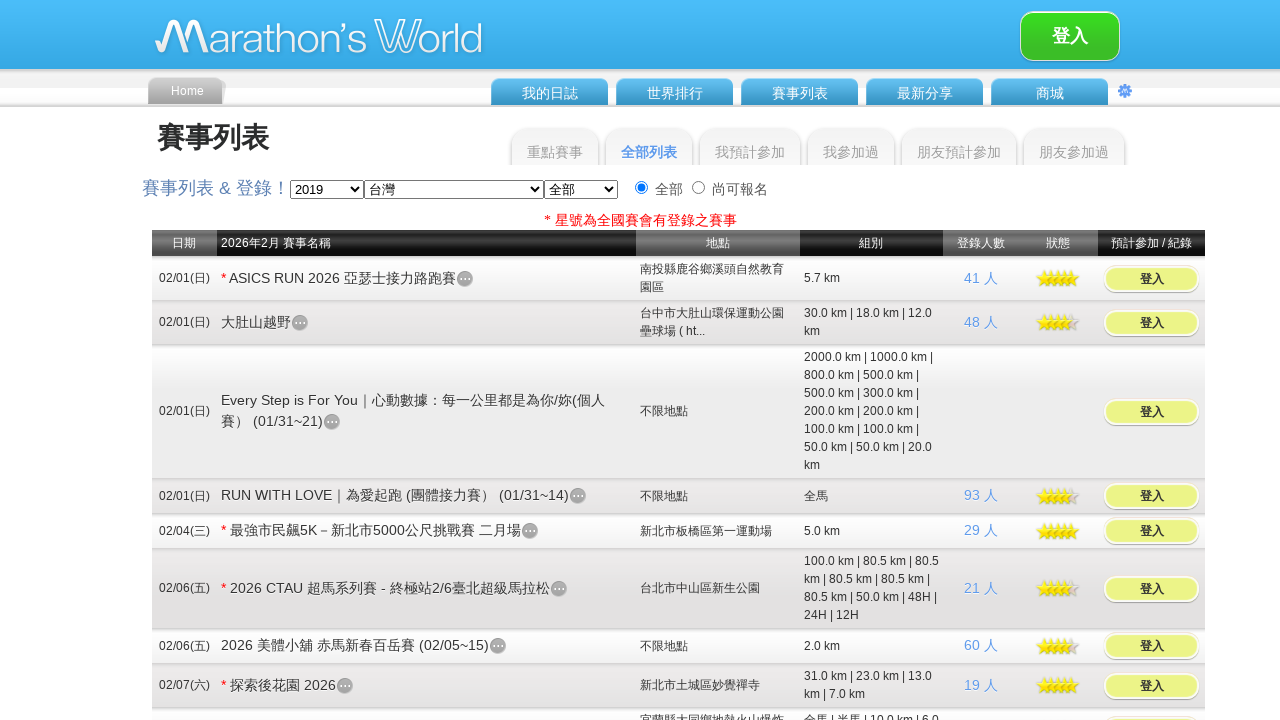

Selected race type from dropdown (second option) on #type
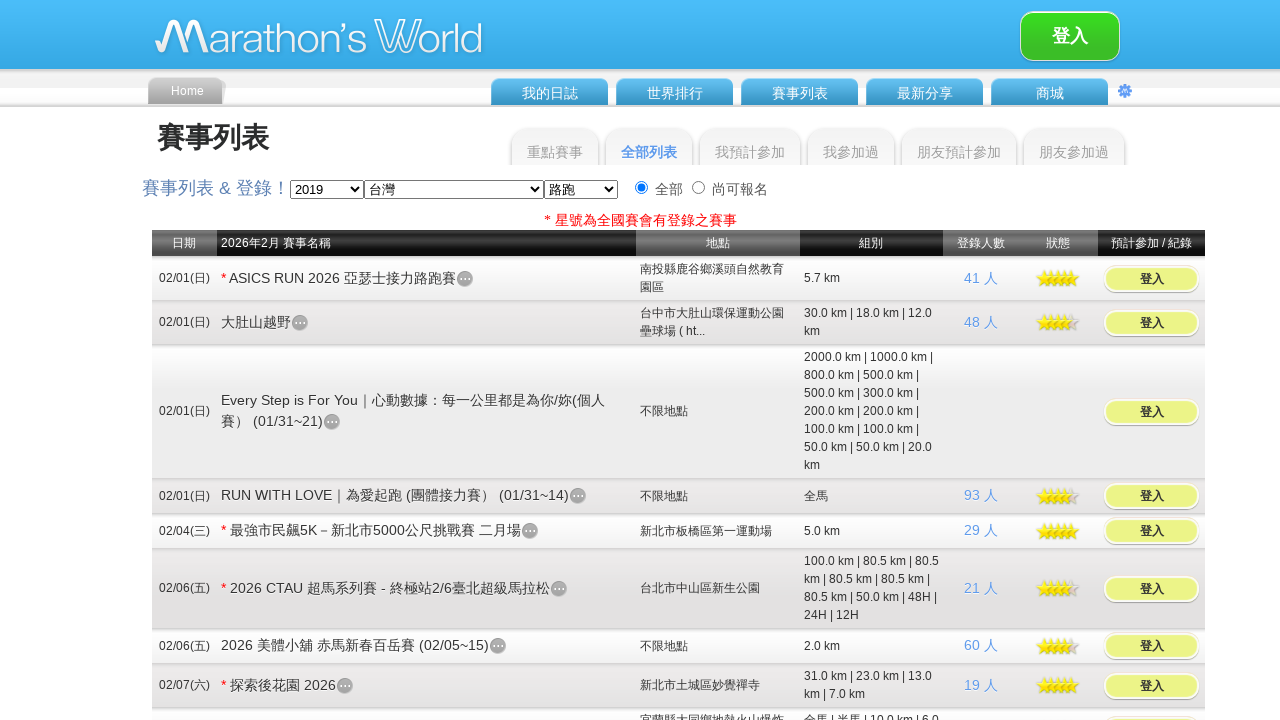

Waited for results to update after filter selection
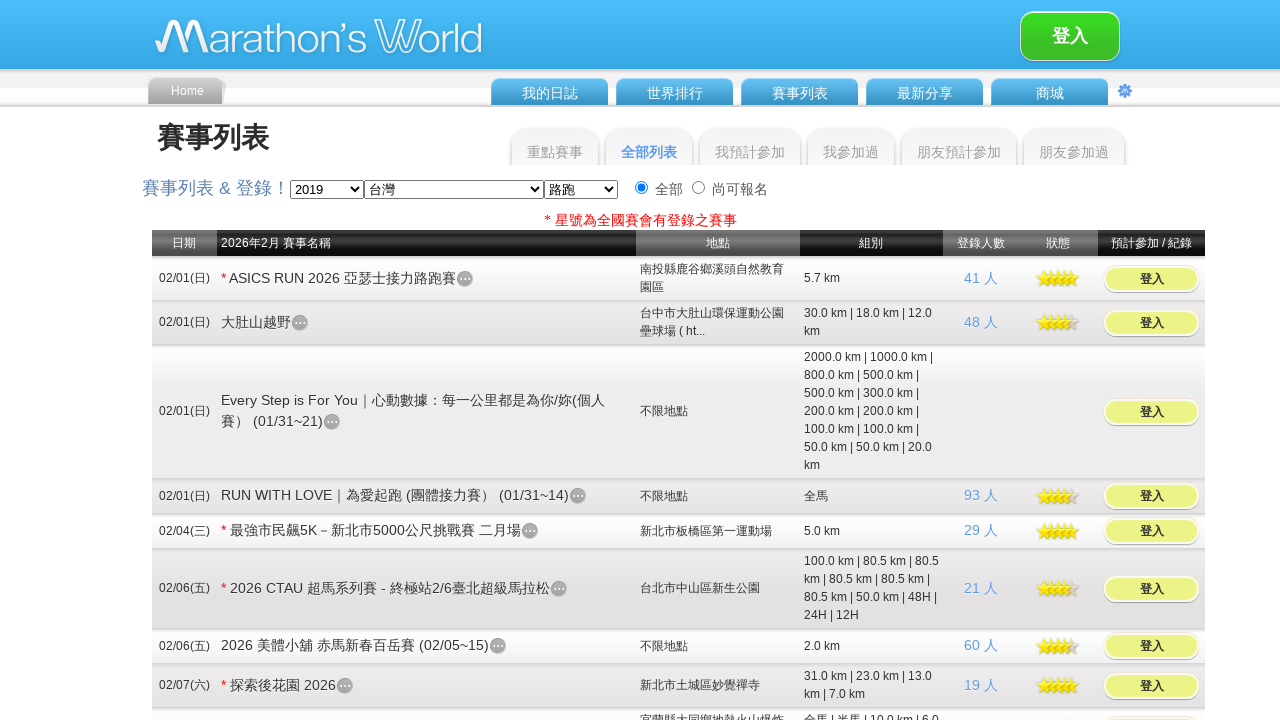

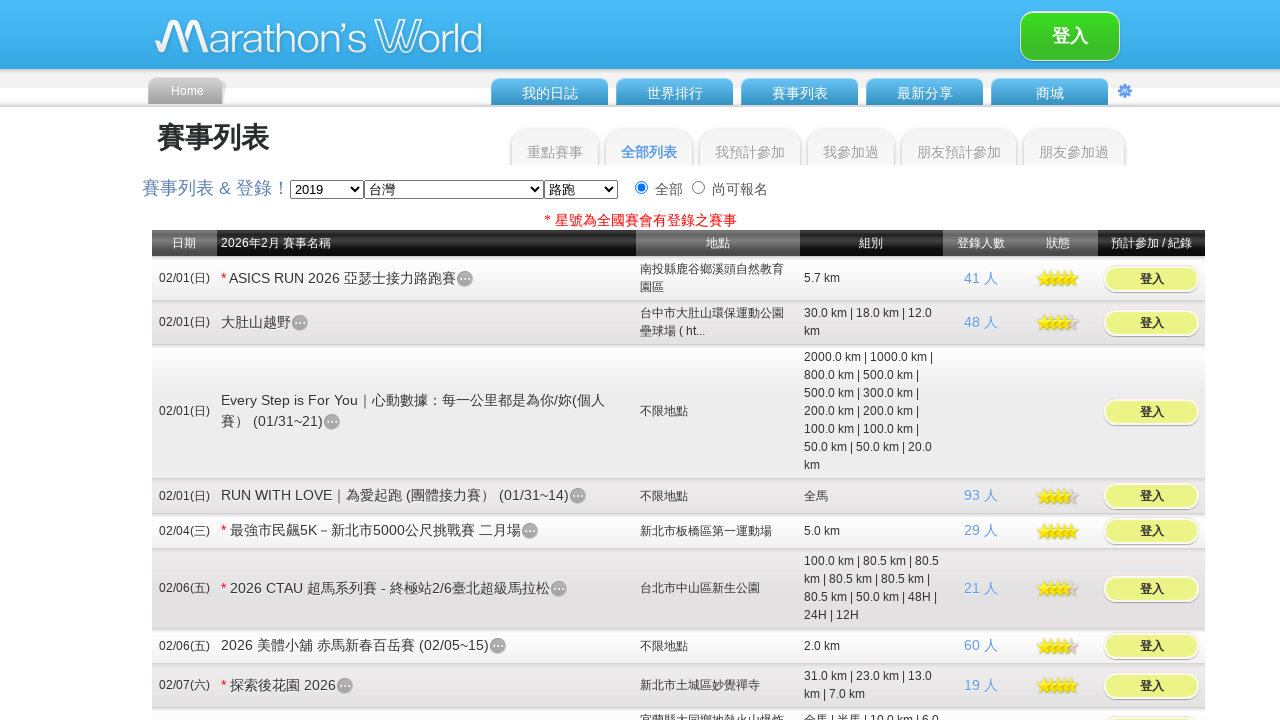